Navigates to inventwithpython.com and clicks the "Read Online for Free" link to follow it to the free reading page

Starting URL: https://inventwithpython.com

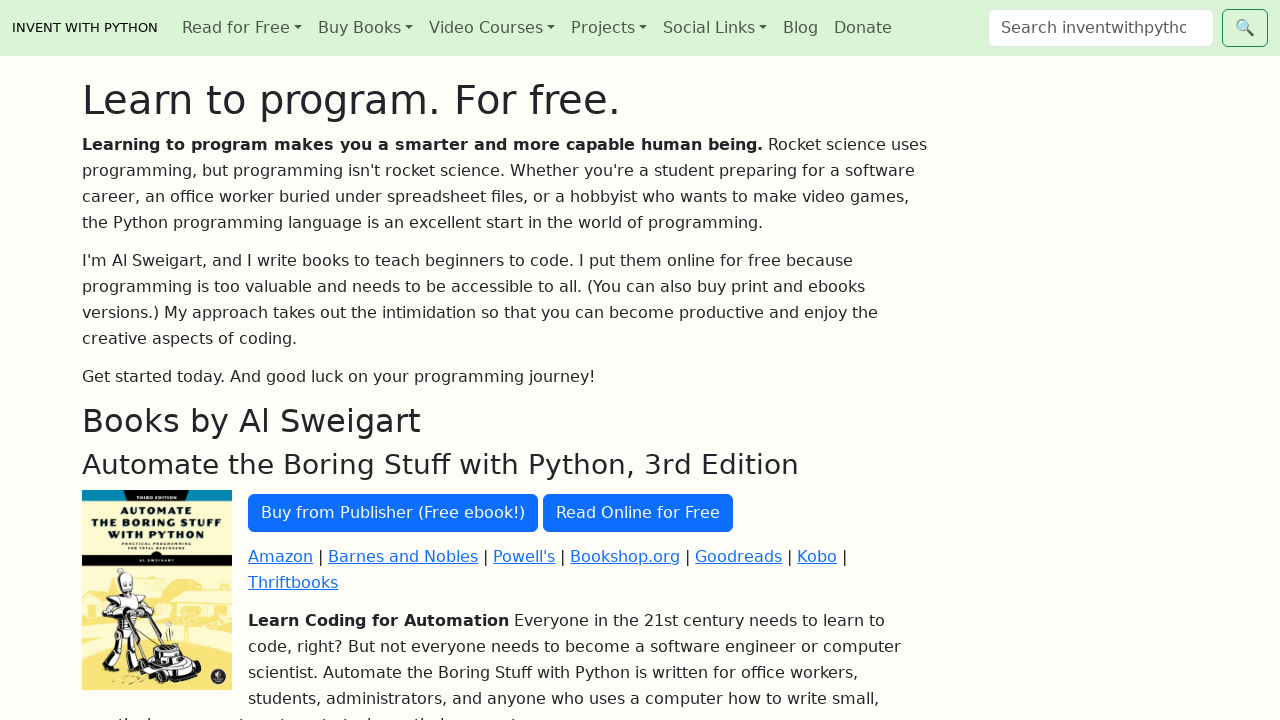

Navigated to inventwithpython.com
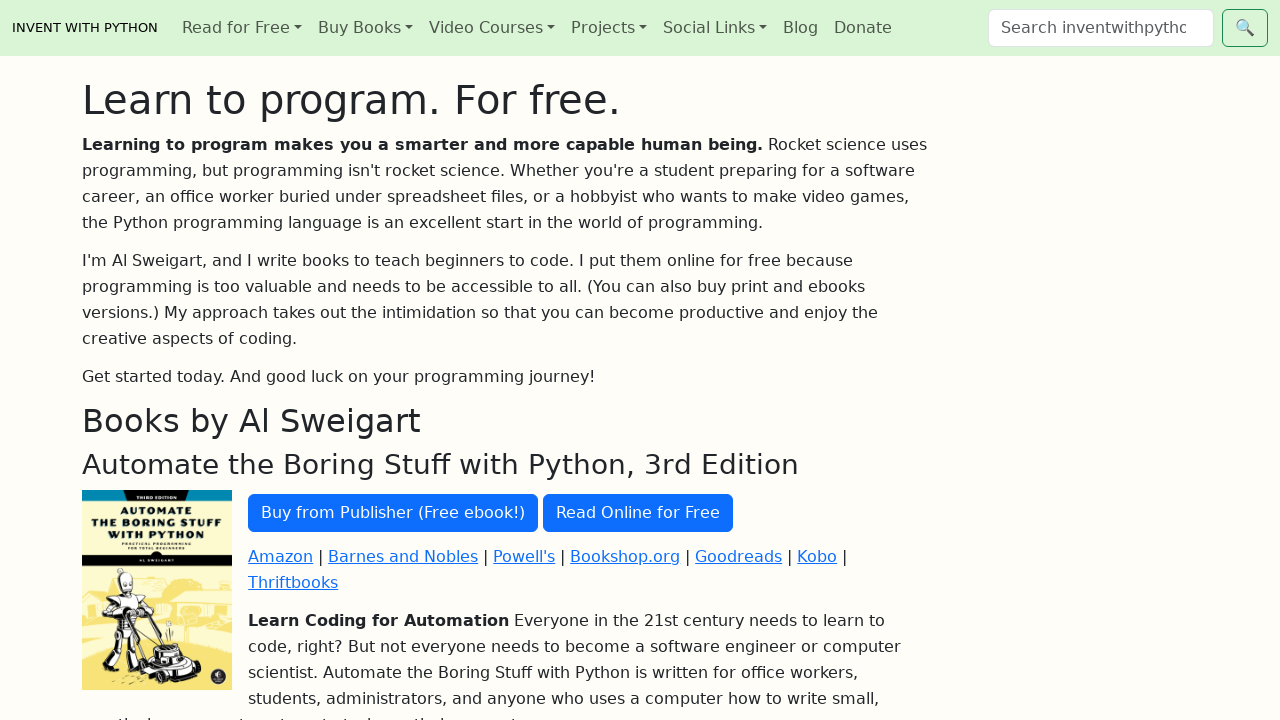

Clicked the 'Read Online for Free' link at (638, 513) on text=Read Online for Free
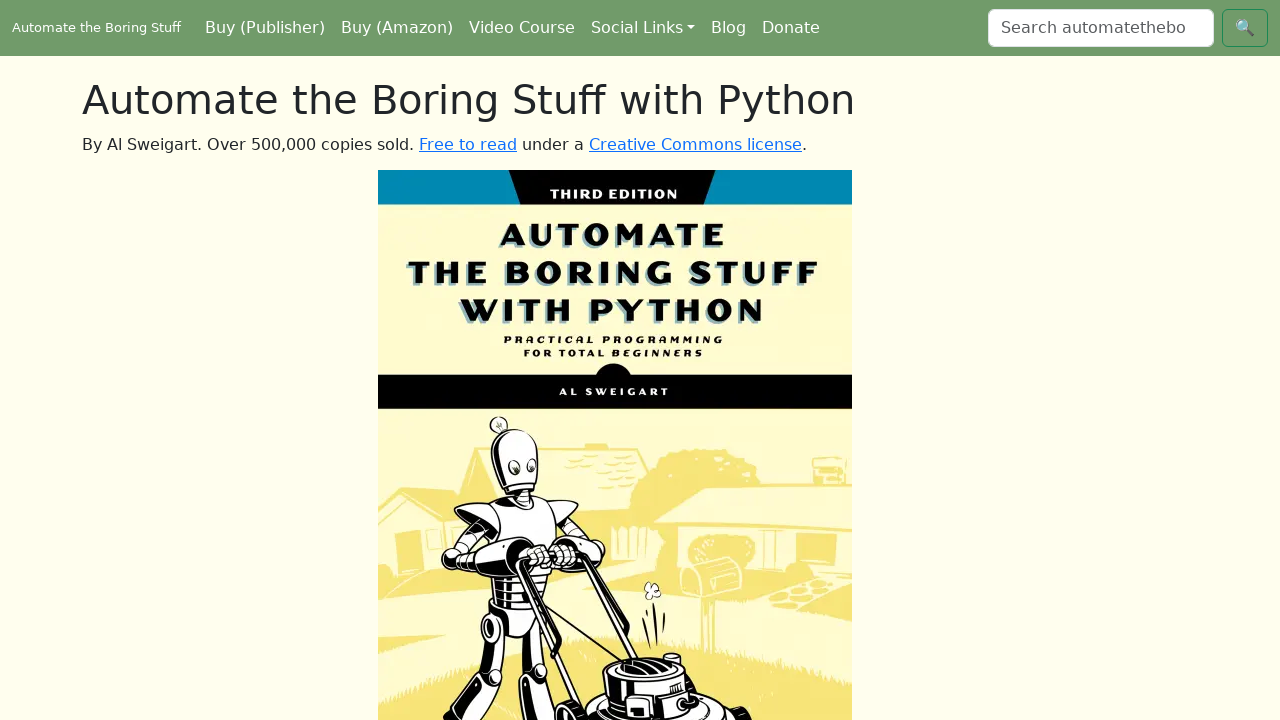

Free reading page loaded successfully
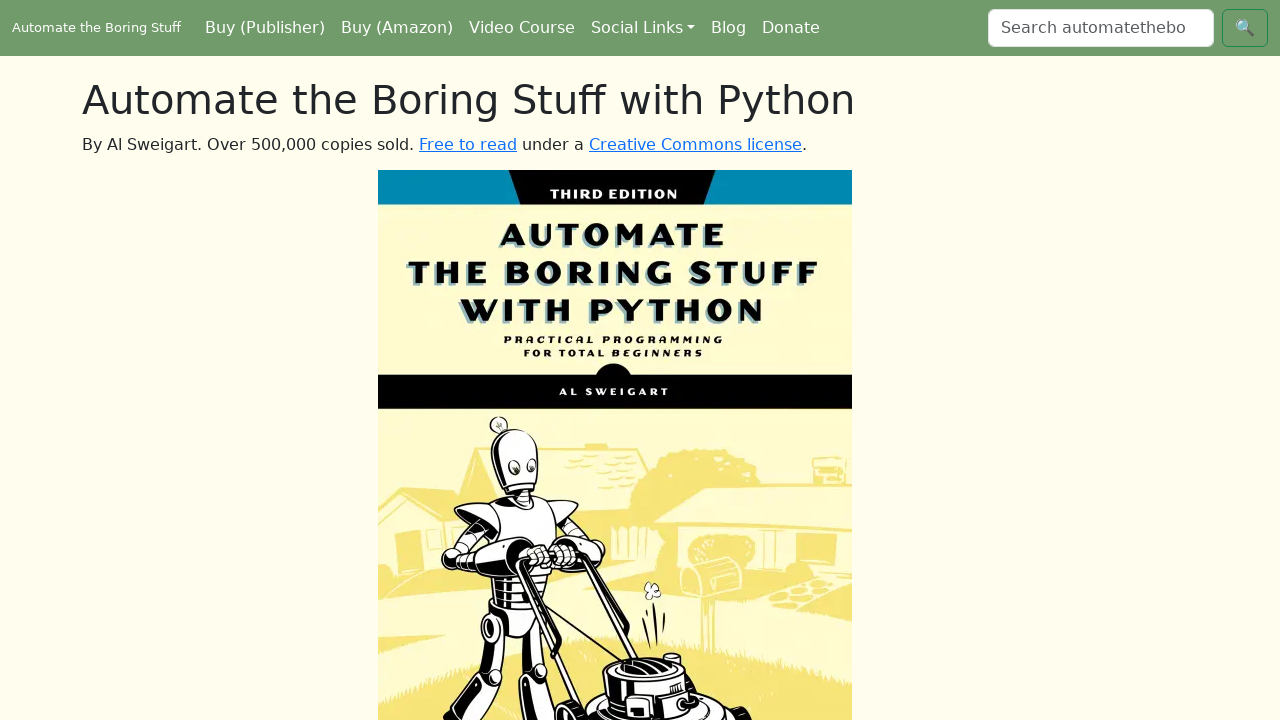

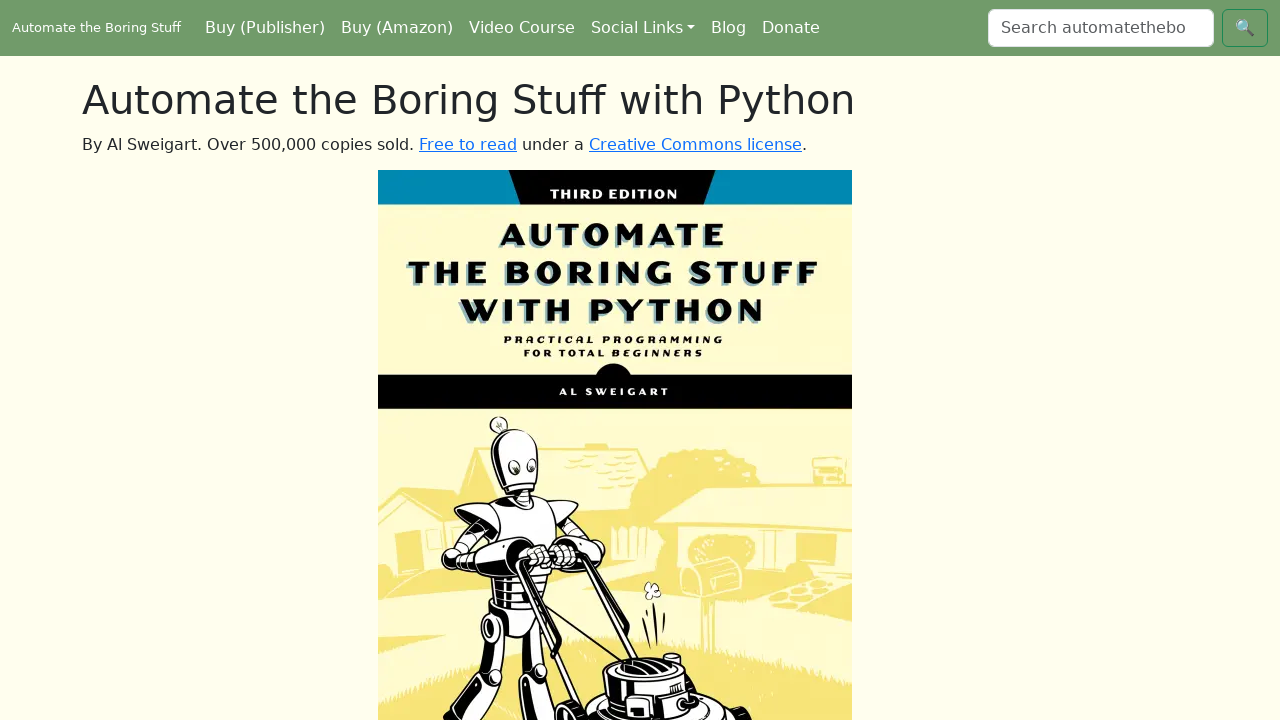